Tests autocomplete/autosuggest dropdown functionality by typing a partial country name and selecting "India" from the suggestions that appear

Starting URL: https://rahulshettyacademy.com/dropdownsPractise/

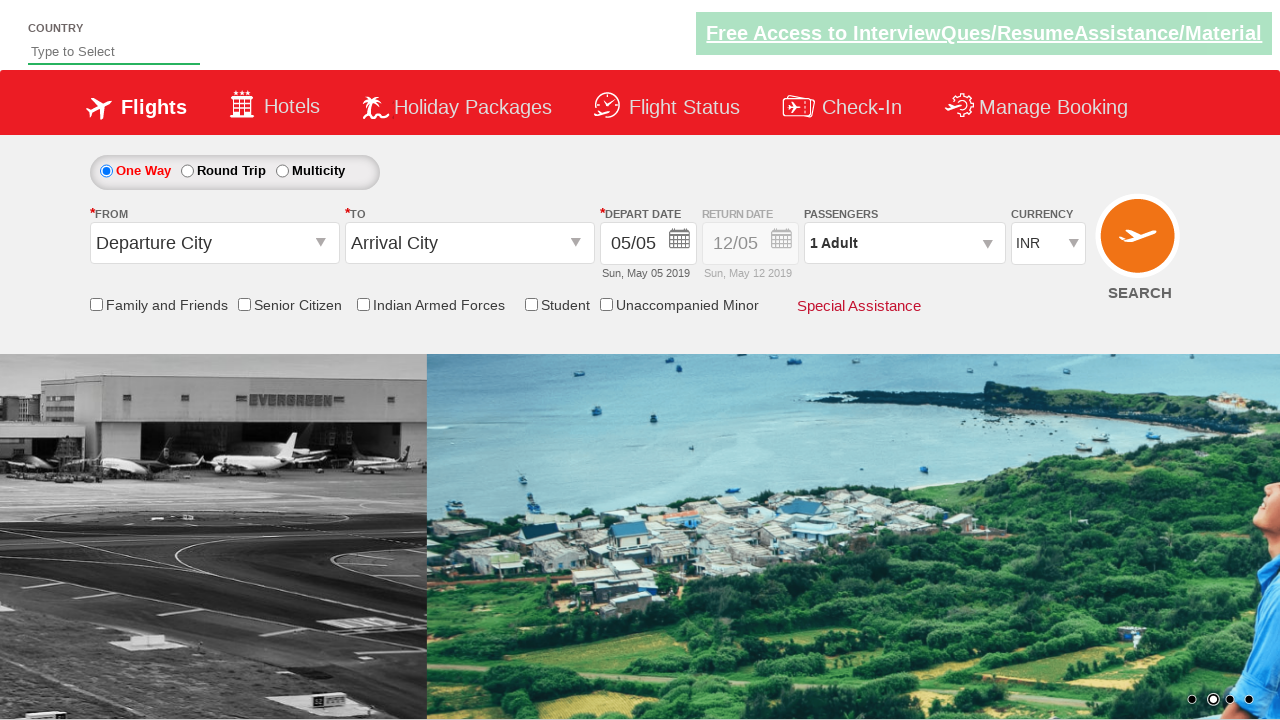

Typed 'ind' into autosuggest field on #autosuggest
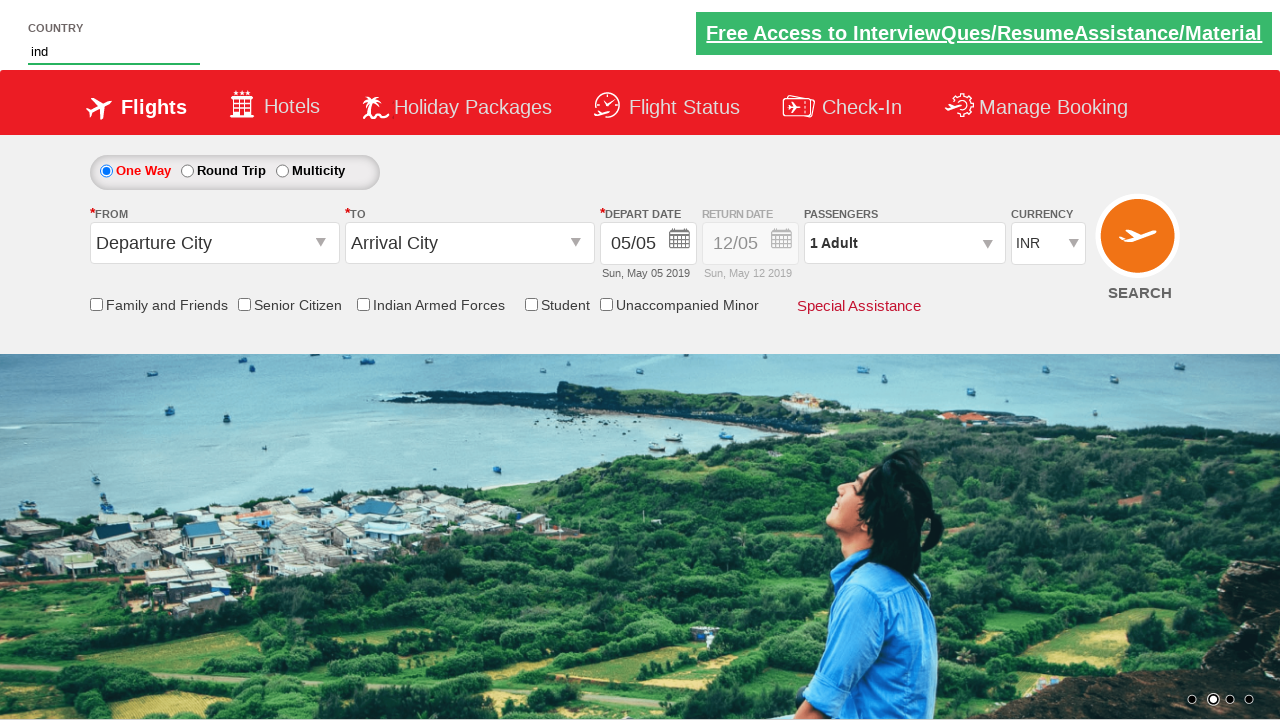

Autocomplete suggestions appeared
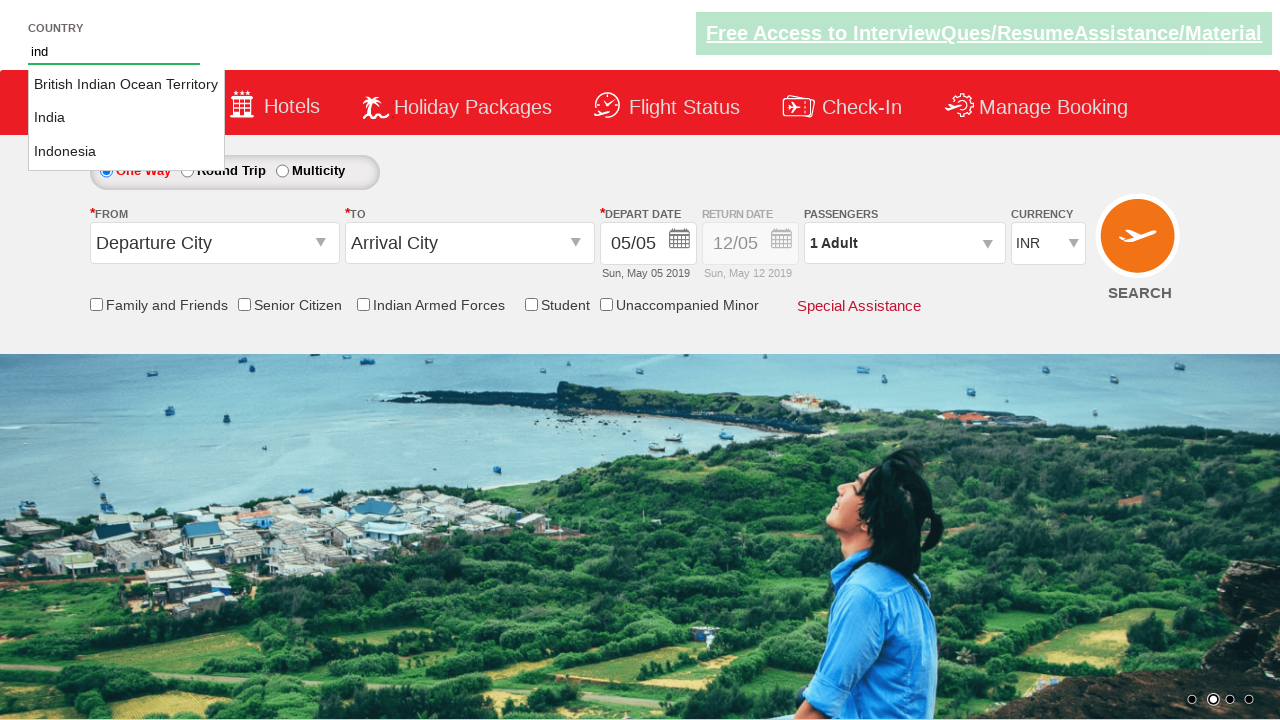

Selected 'India' from autosuggest dropdown at (126, 118) on li.ui-menu-item a >> nth=1
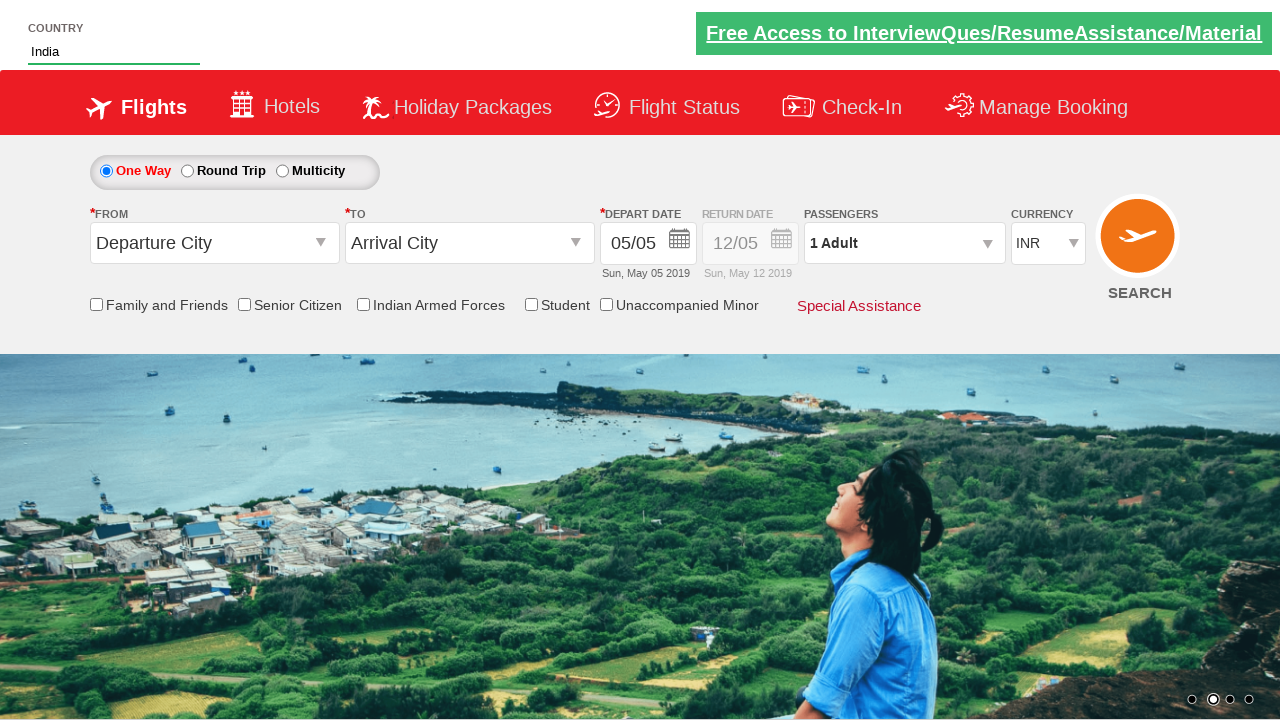

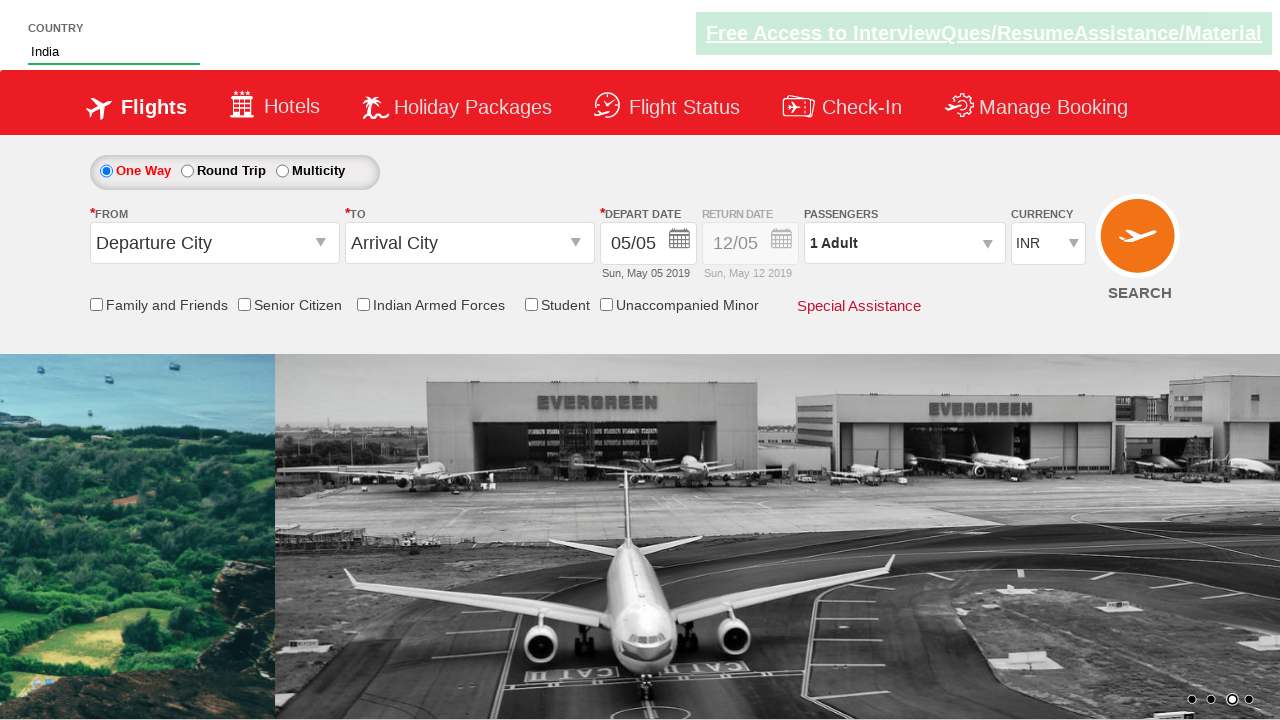